Tests jQuery UI drag and drop functionality by dragging an element and dropping it onto a target area within an iframe

Starting URL: https://jqueryui.com/droppable/

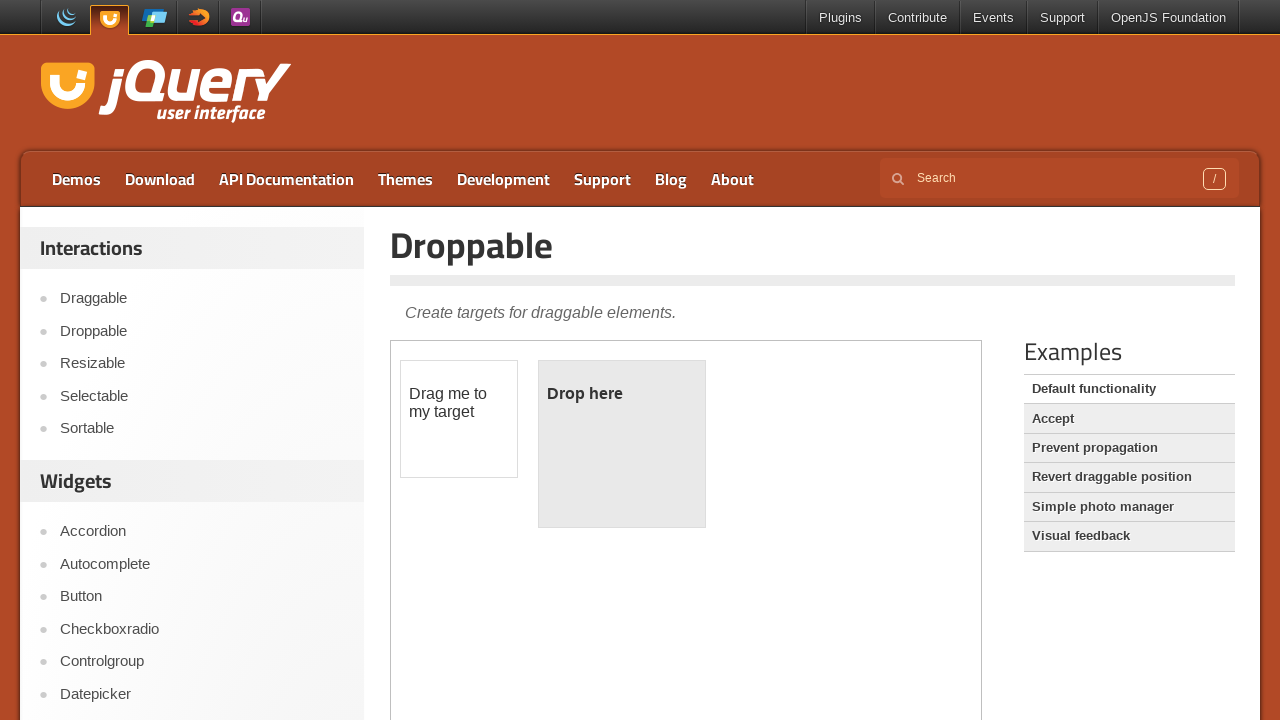

Hovered over the 'view source' link at (399, 360) on a:has-text('view source')
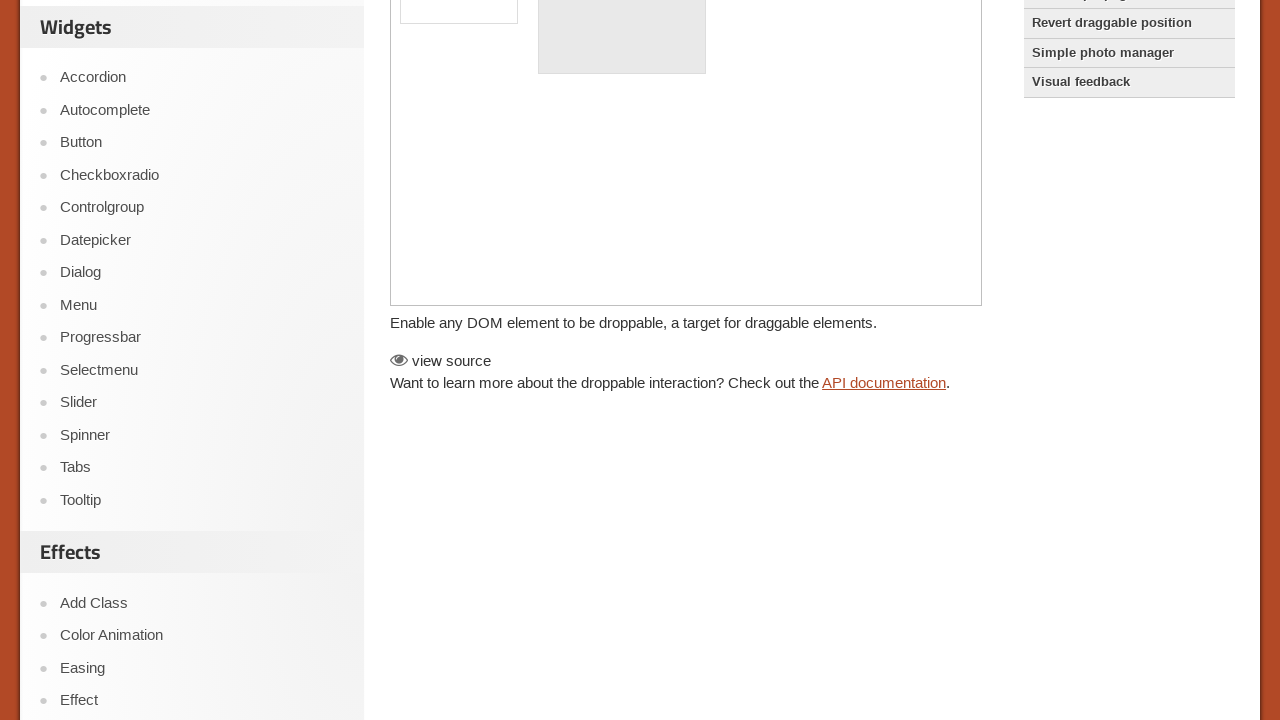

Located the demo iframe
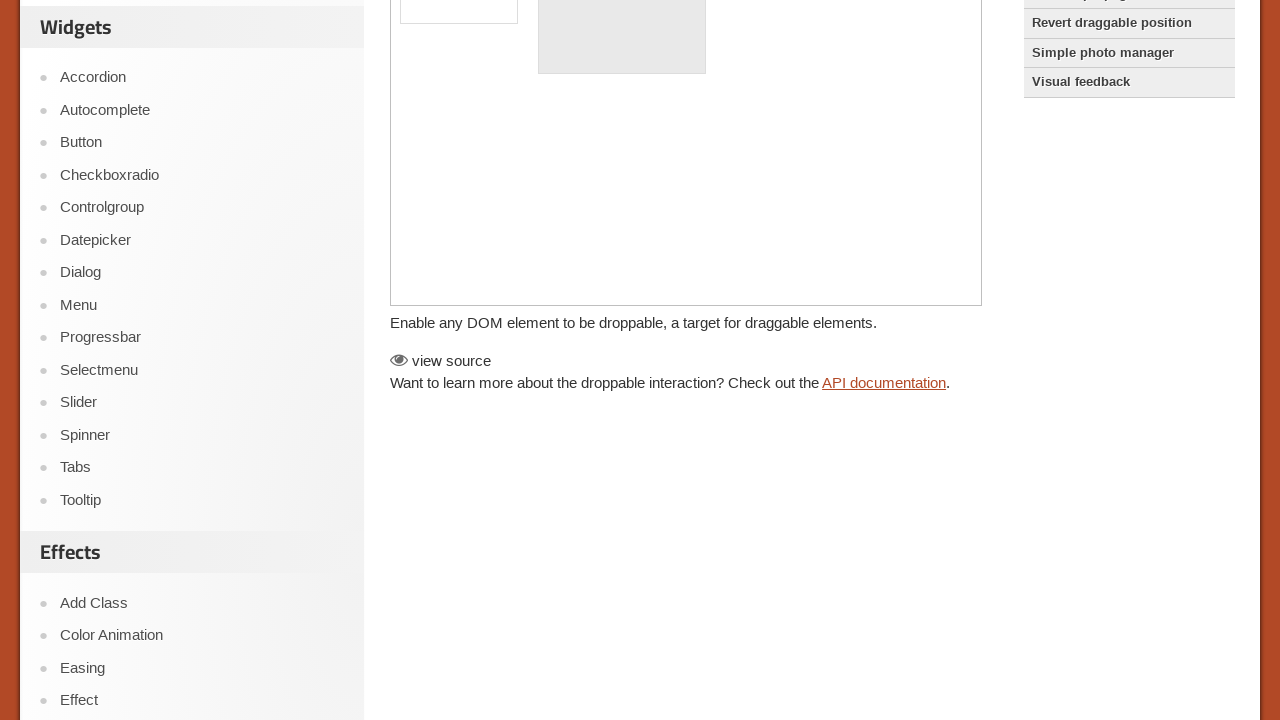

Located the draggable element within iframe
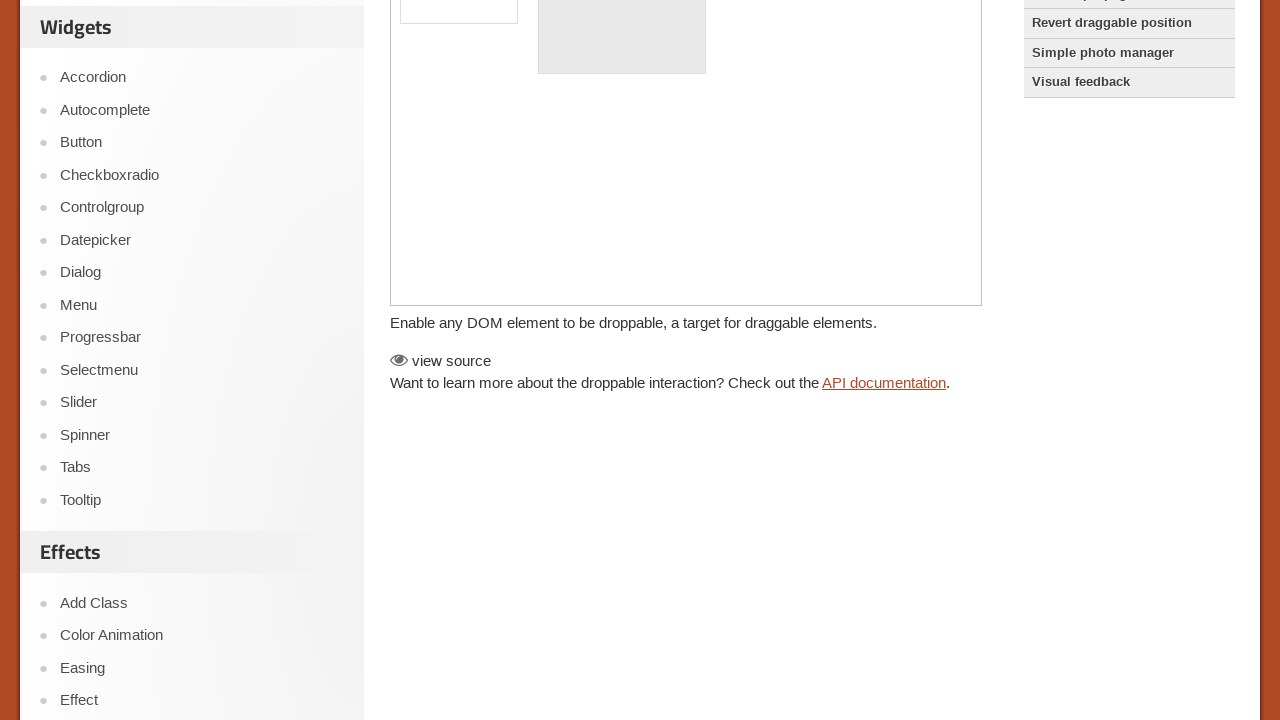

Located the droppable target element within iframe
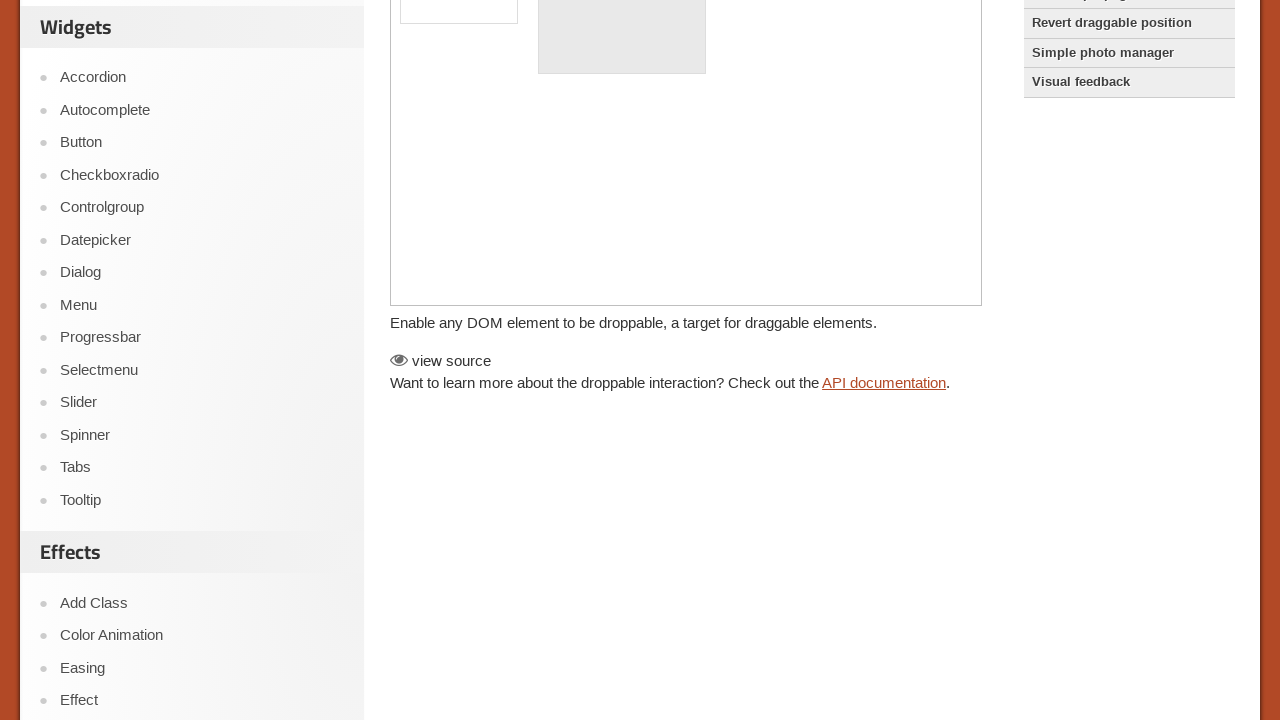

Dragged the draggable element and dropped it onto the droppable target at (622, 85)
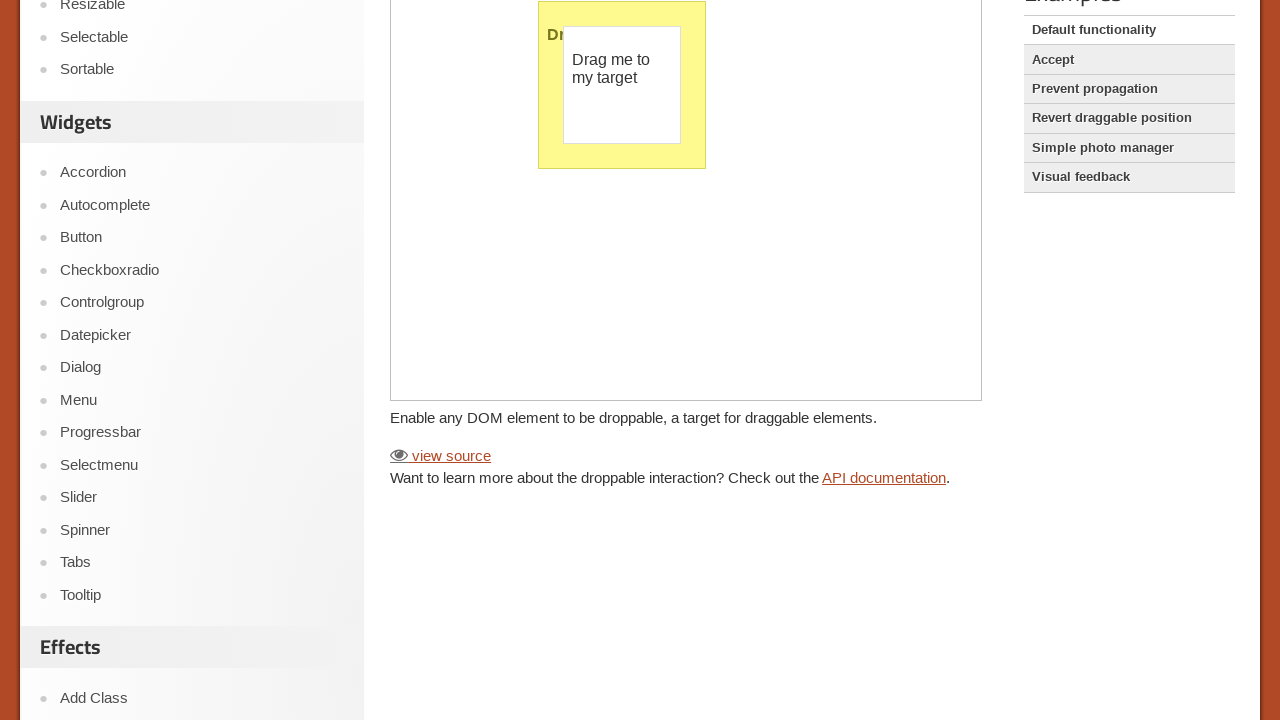

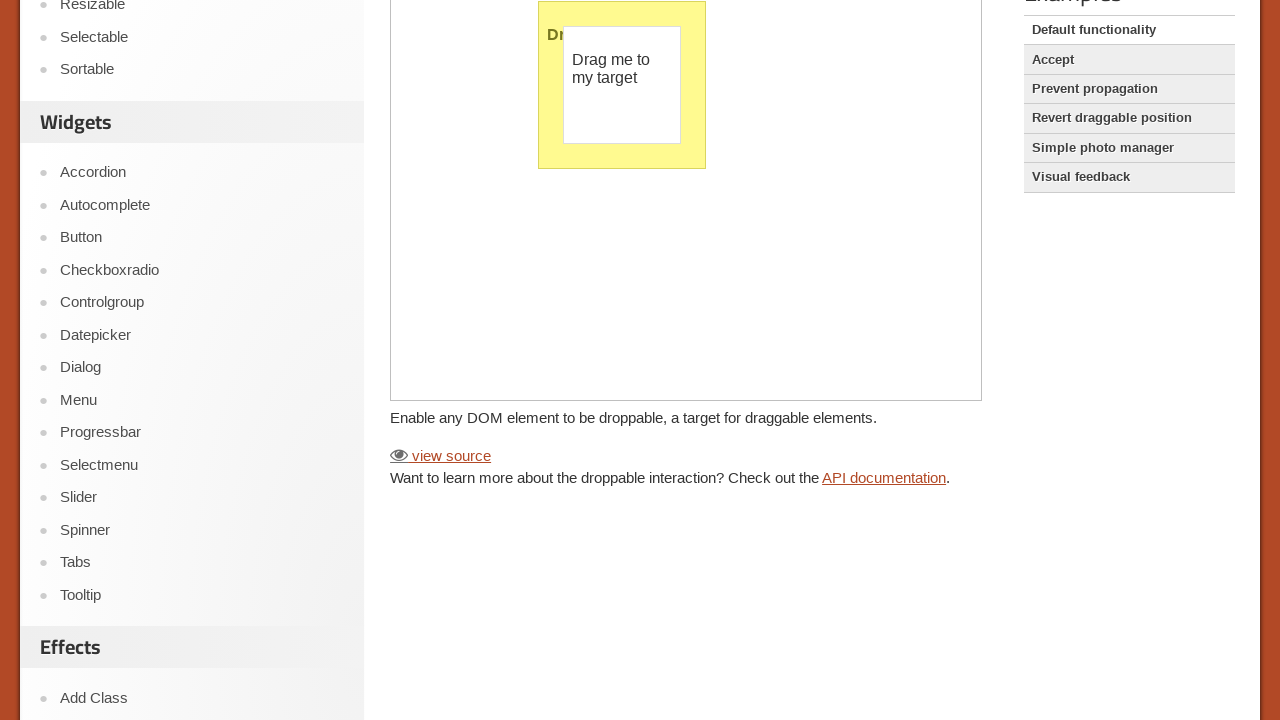